Tests Wikipedia search widget by filling in a search term and clicking the search button to verify results appear

Starting URL: https://testautomationpractice.blogspot.com/

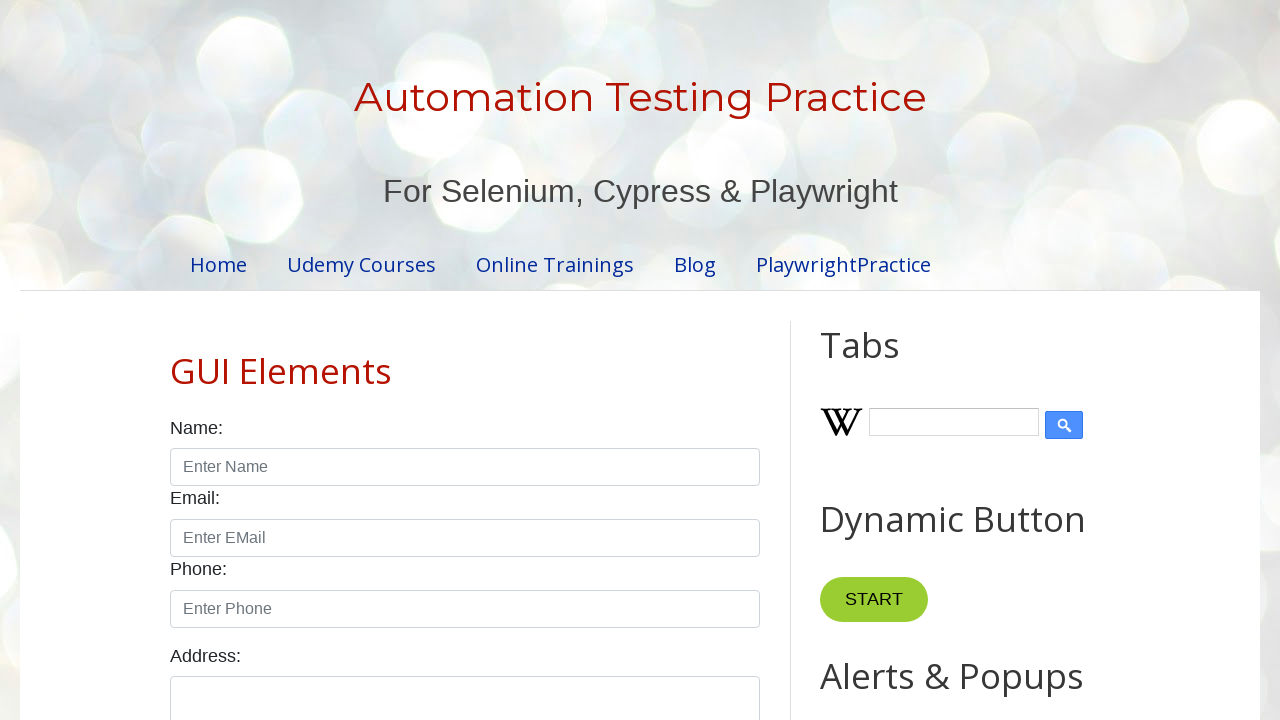

Filled Wikipedia search input field with 'Playwright testing' on xpath=//input[@id='Wikipedia1_wikipedia-search-input']
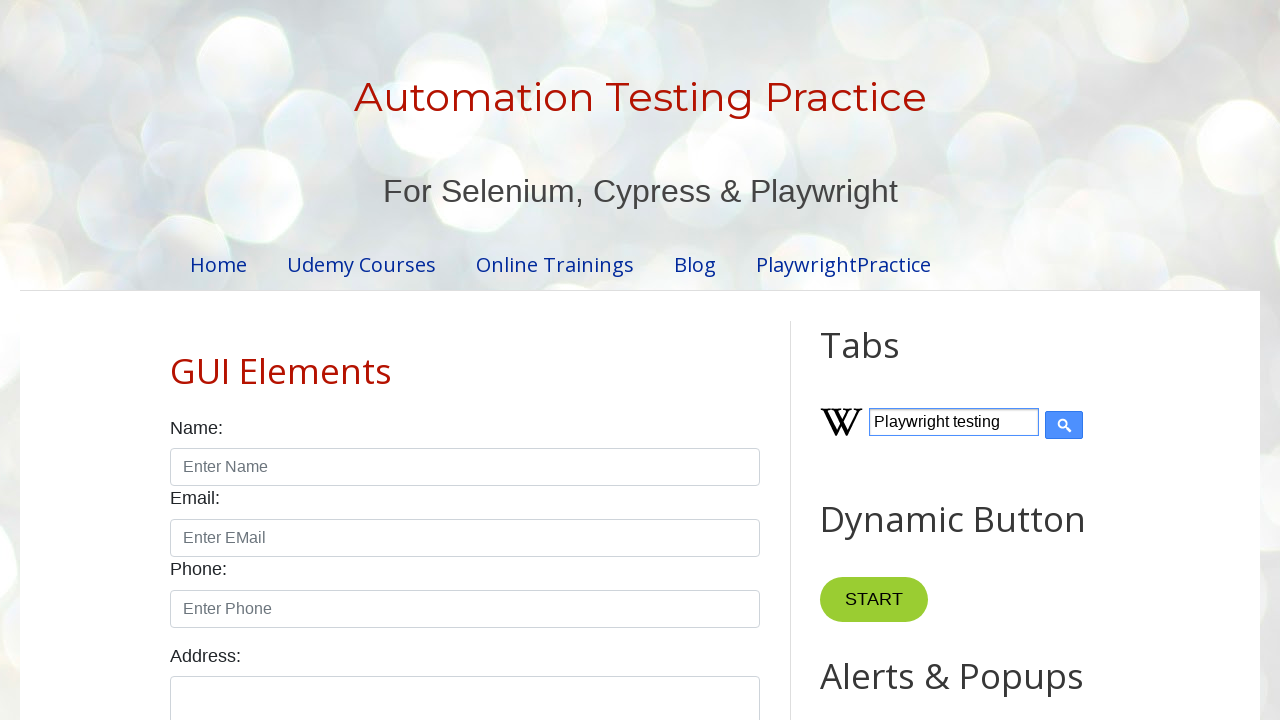

Clicked search submit button at (1064, 425) on xpath=//input[@type='submit']
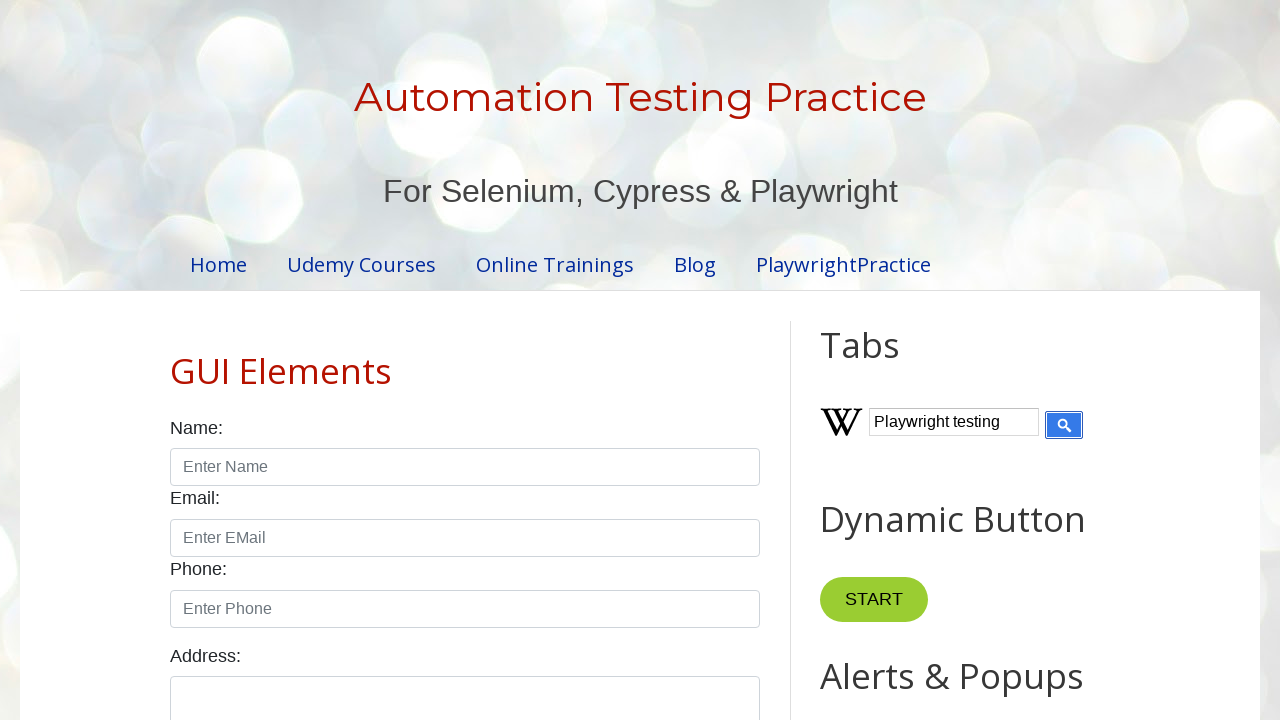

Search results loaded successfully
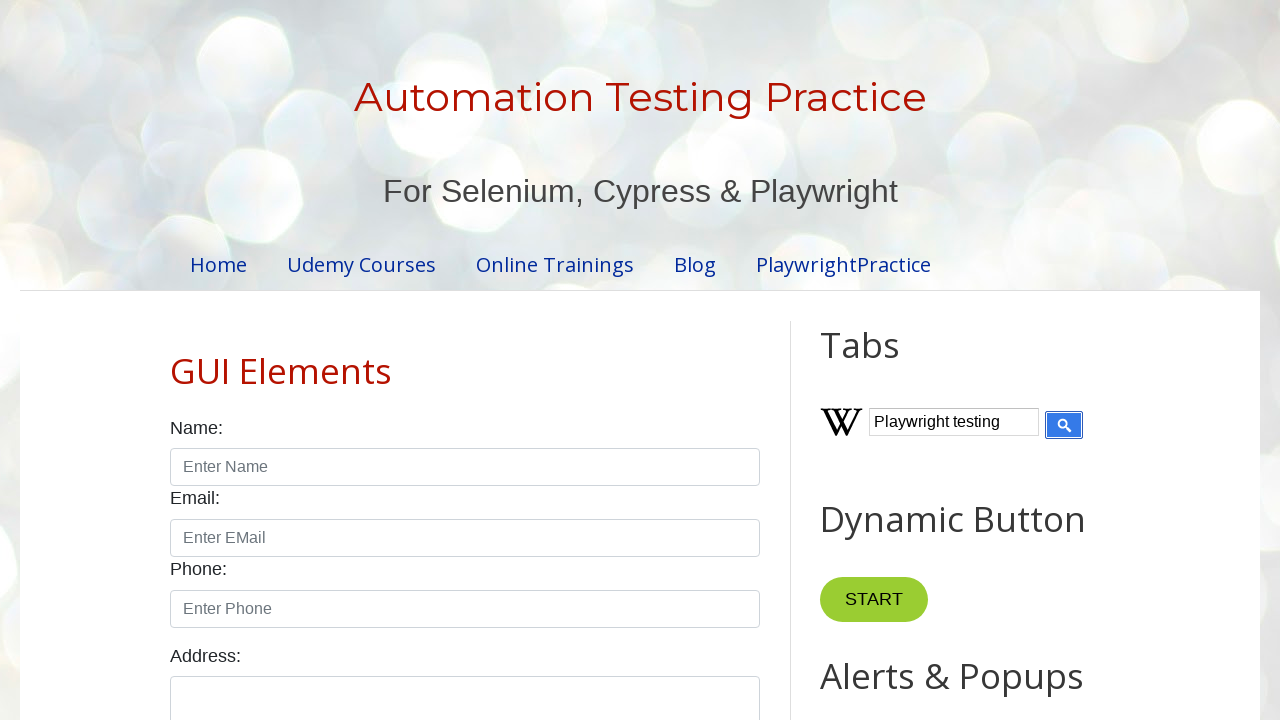

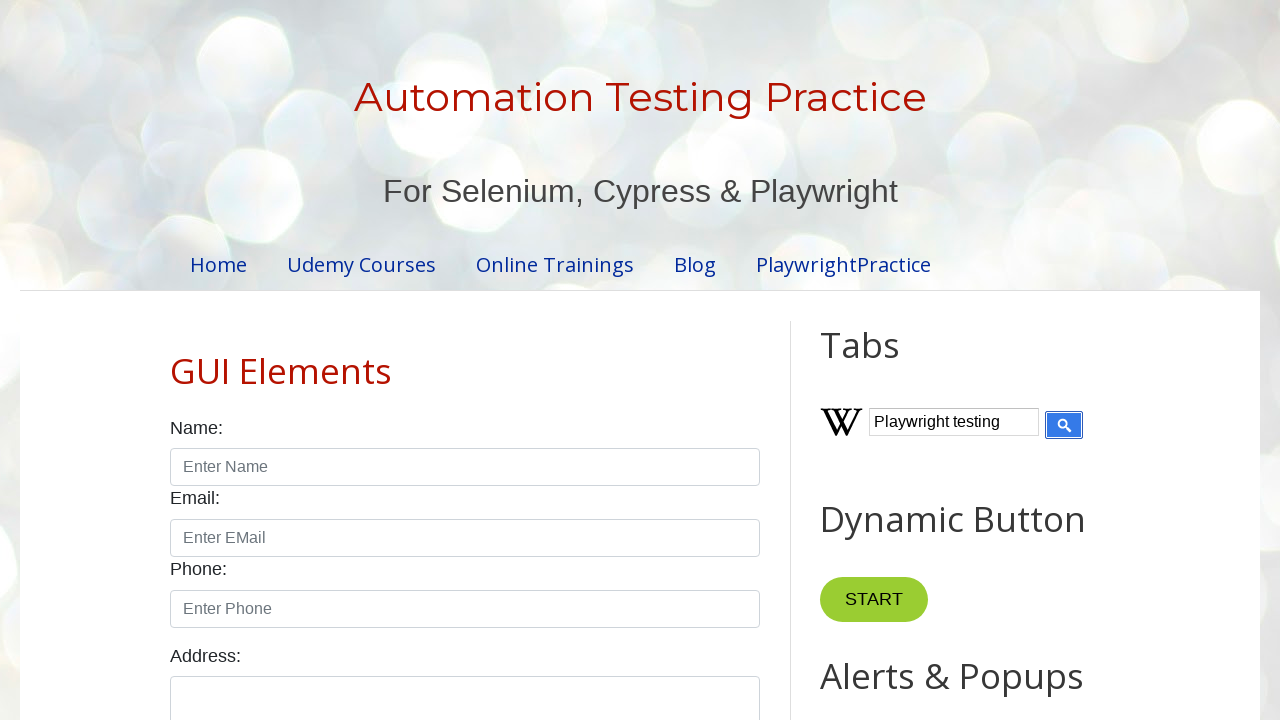